Tests editing a todo item by double-clicking, filling new text, and pressing Enter

Starting URL: https://demo.playwright.dev/todomvc

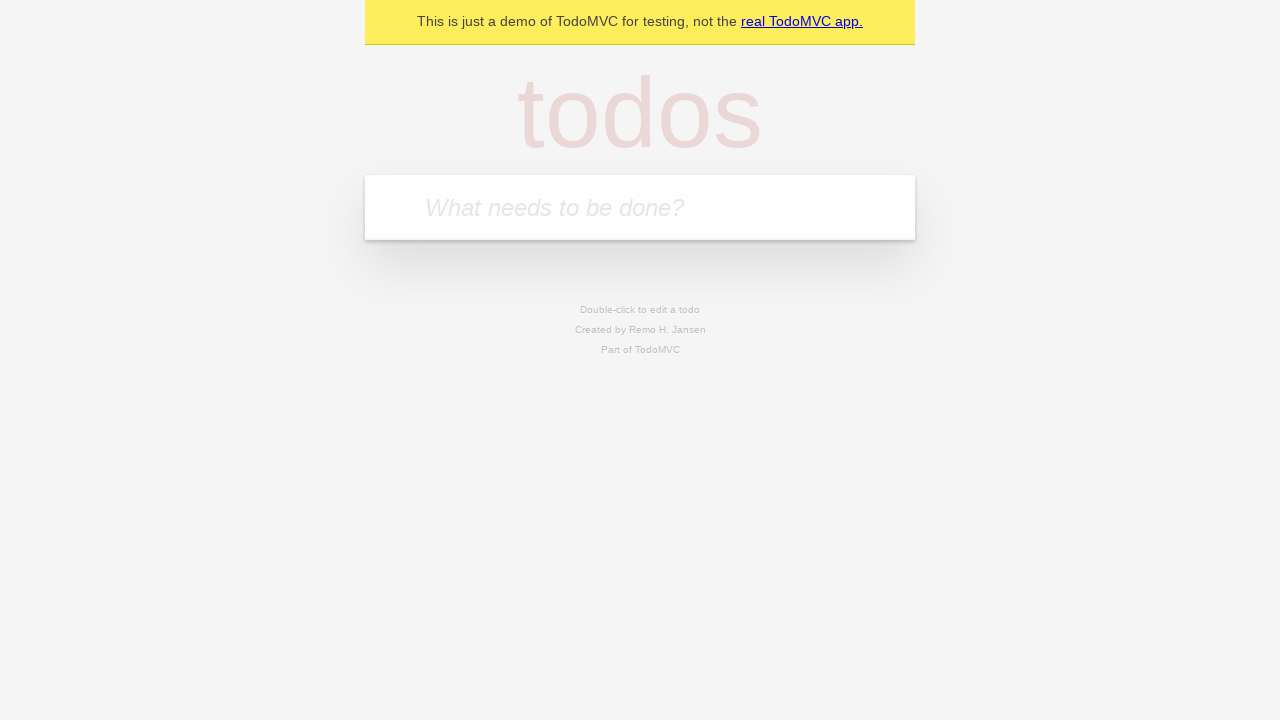

Filled input field with 'buy some cheese' on internal:attr=[placeholder="What needs to be done?"i]
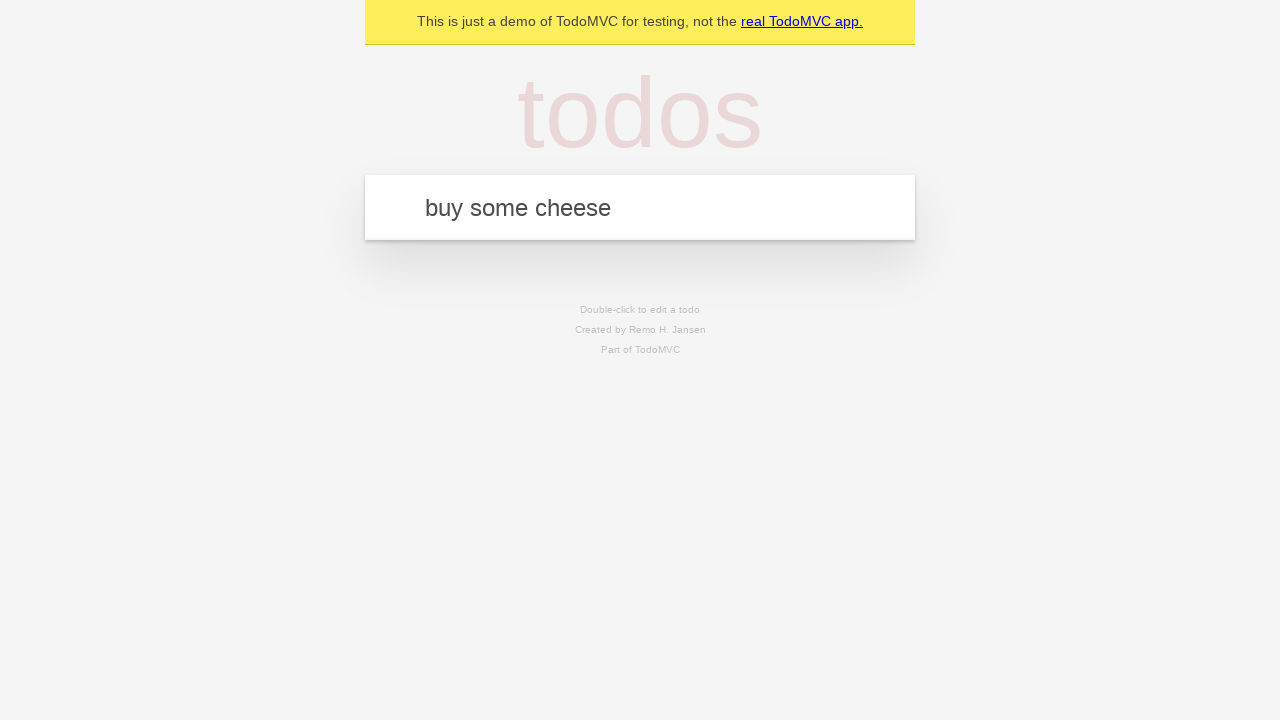

Pressed Enter to add first todo item on internal:attr=[placeholder="What needs to be done?"i]
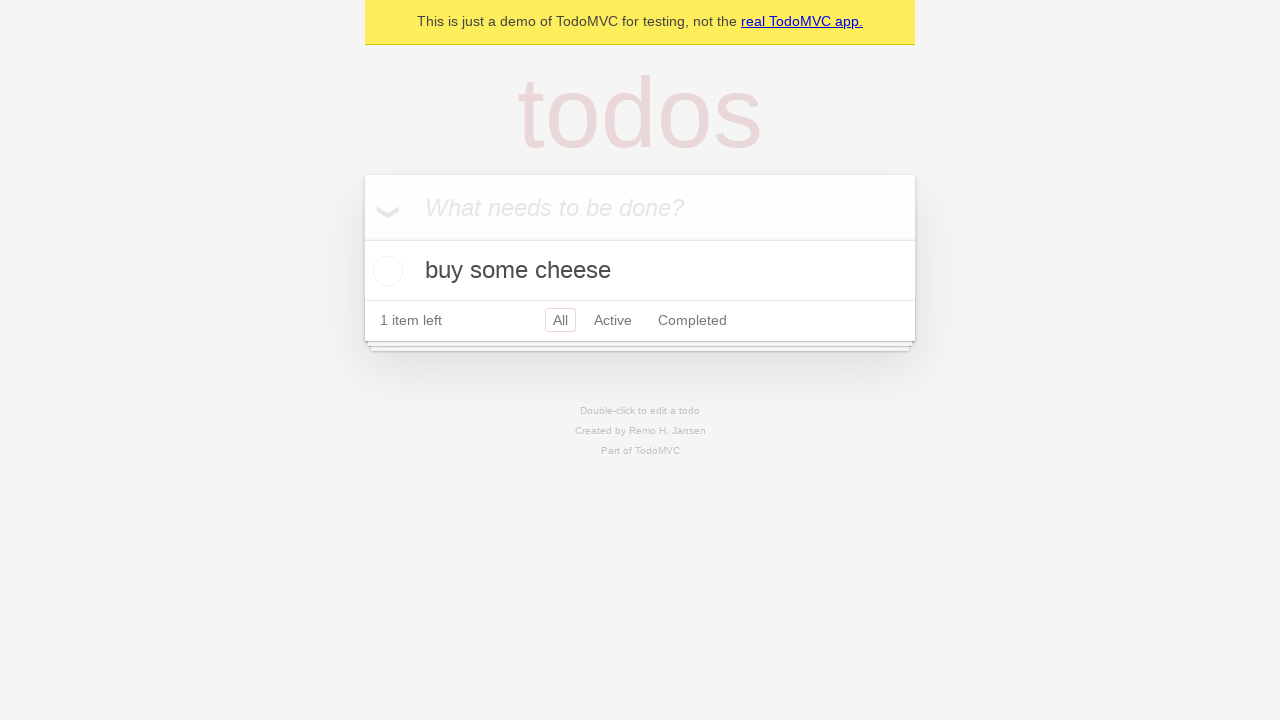

Filled input field with 'feed the cat' on internal:attr=[placeholder="What needs to be done?"i]
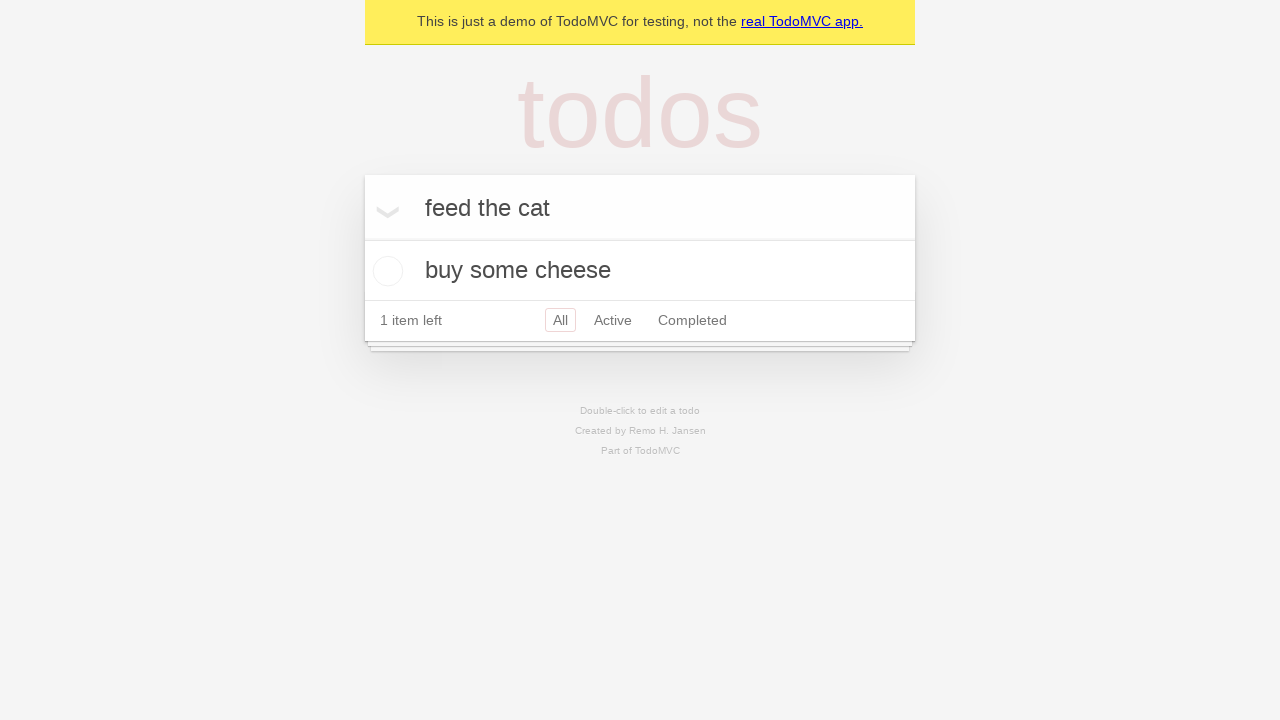

Pressed Enter to add second todo item on internal:attr=[placeholder="What needs to be done?"i]
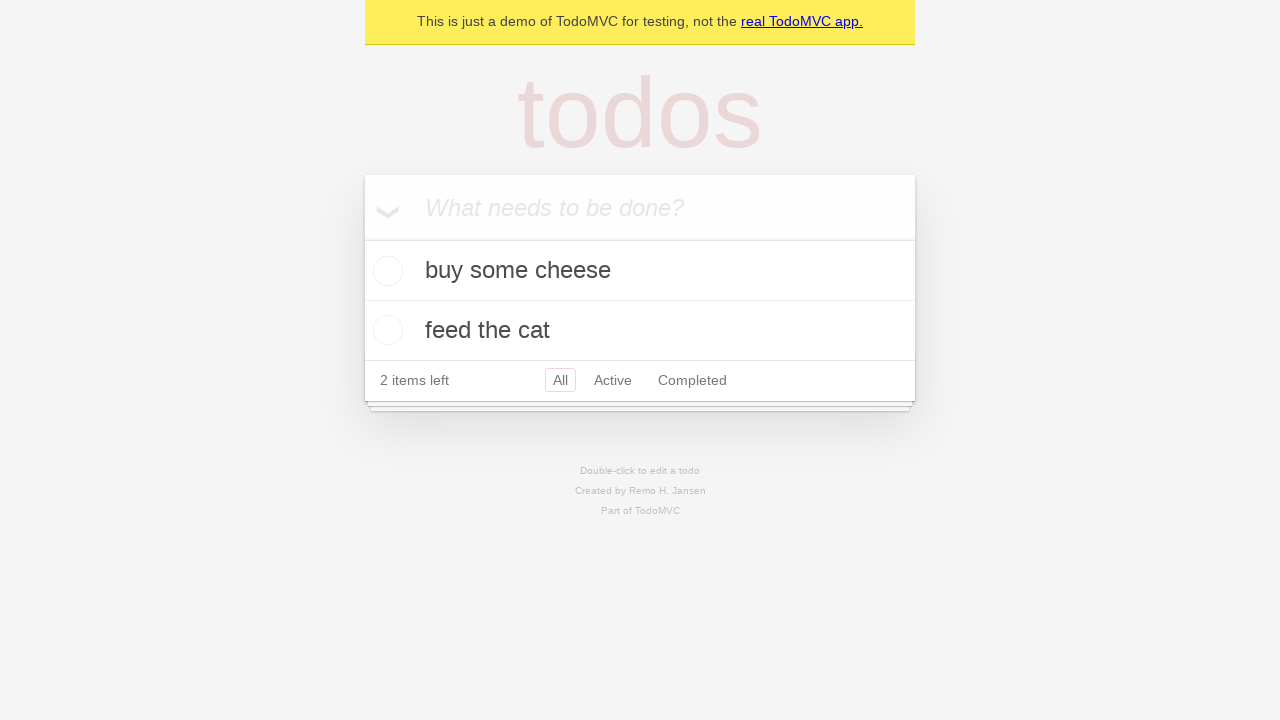

Filled input field with 'book a doctors appointment' on internal:attr=[placeholder="What needs to be done?"i]
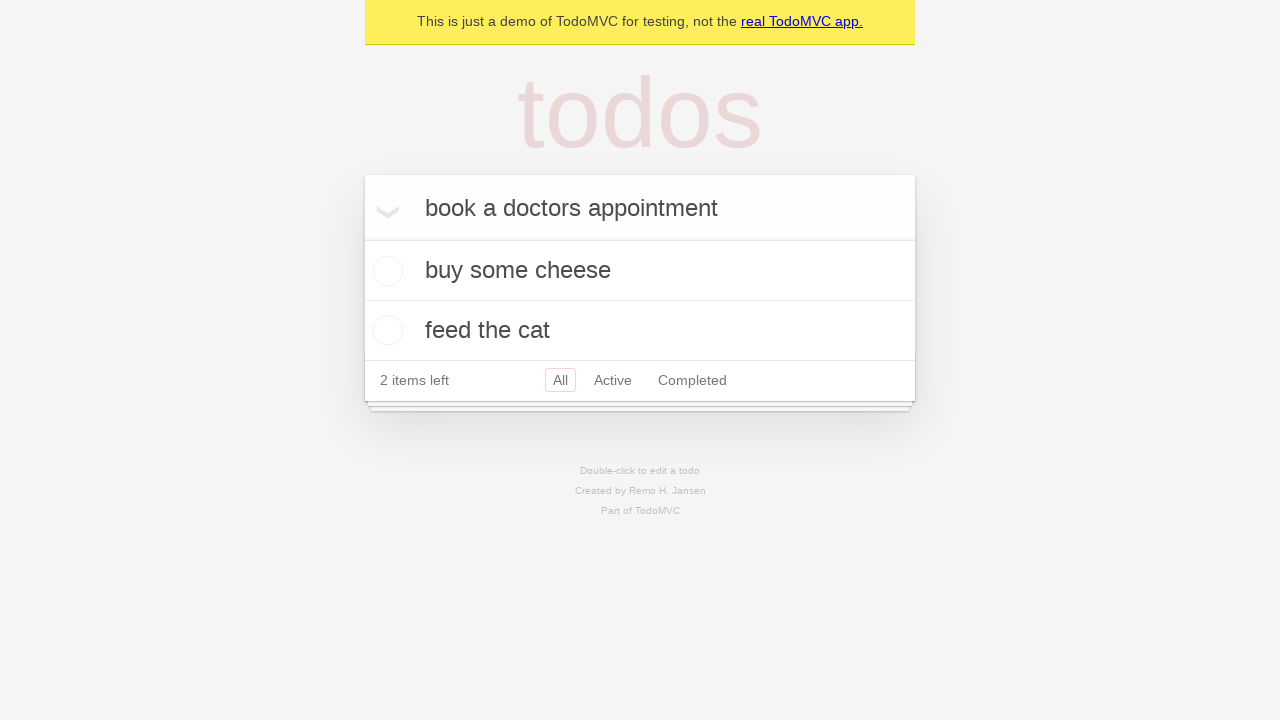

Pressed Enter to add third todo item on internal:attr=[placeholder="What needs to be done?"i]
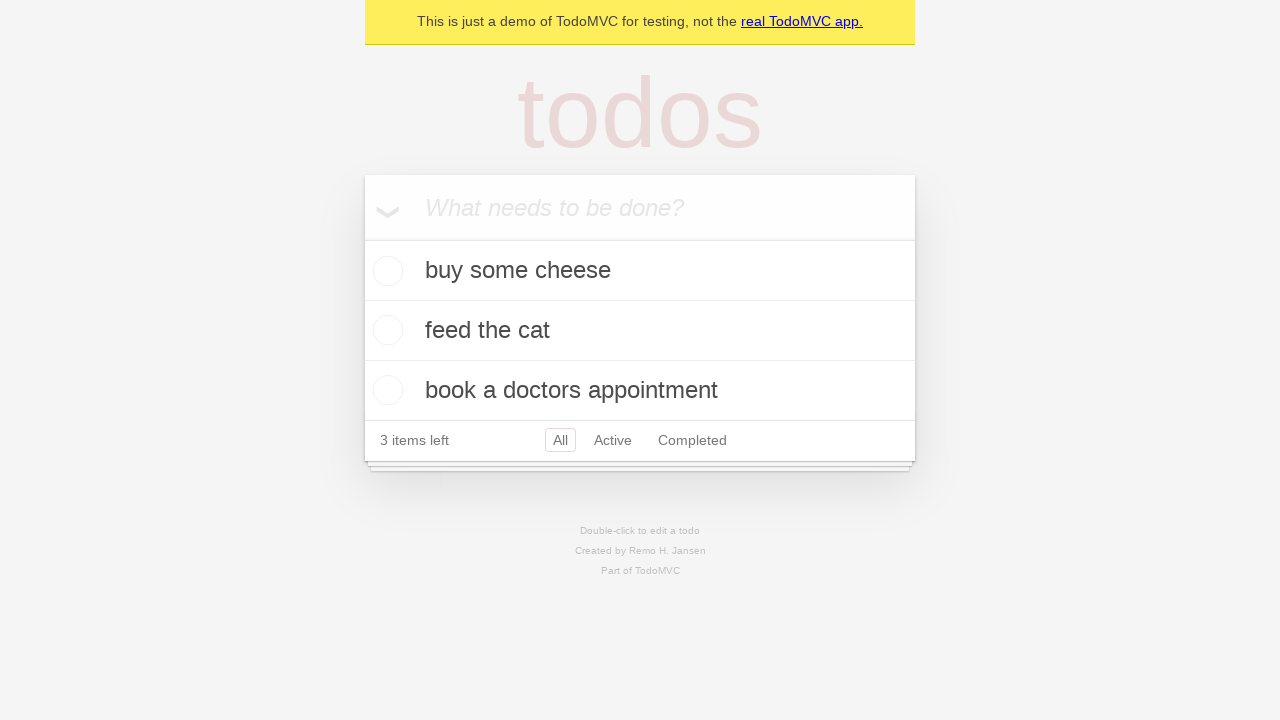

Double-clicked second todo item to enter edit mode at (640, 331) on internal:testid=[data-testid="todo-item"s] >> nth=1
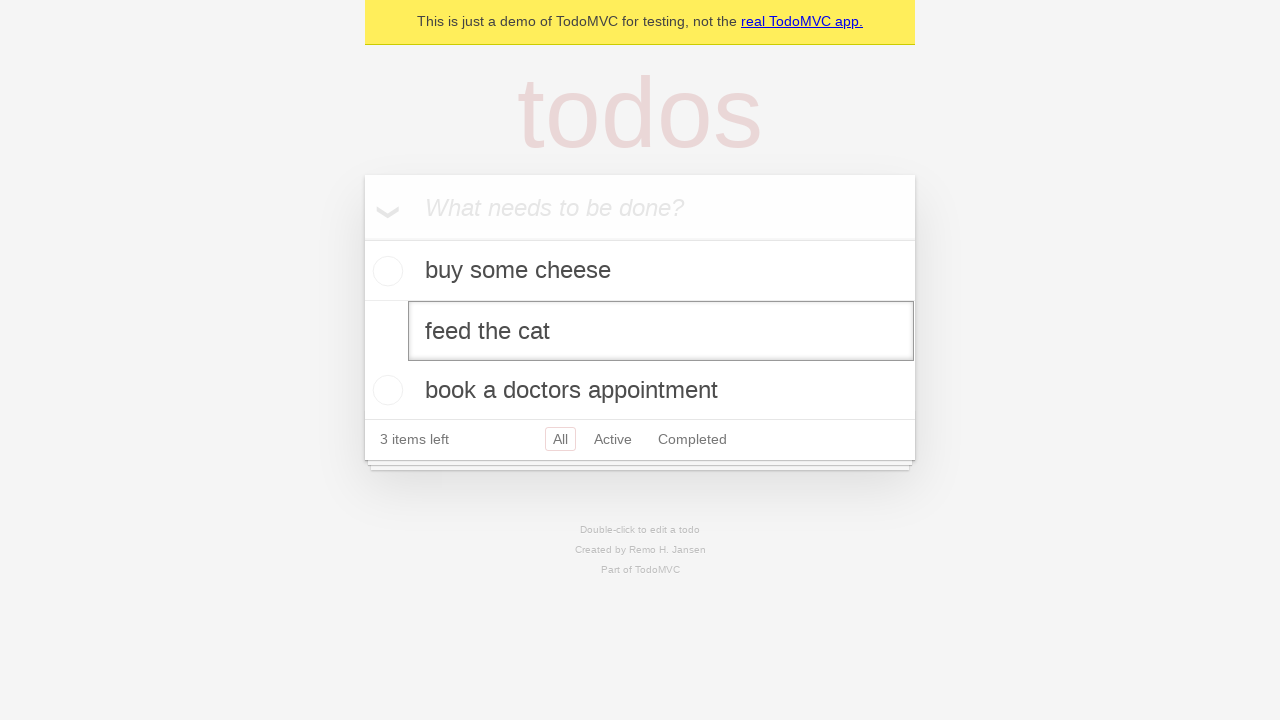

Filled edit textbox with 'buy some sausages' on internal:testid=[data-testid="todo-item"s] >> nth=1 >> internal:role=textbox[nam
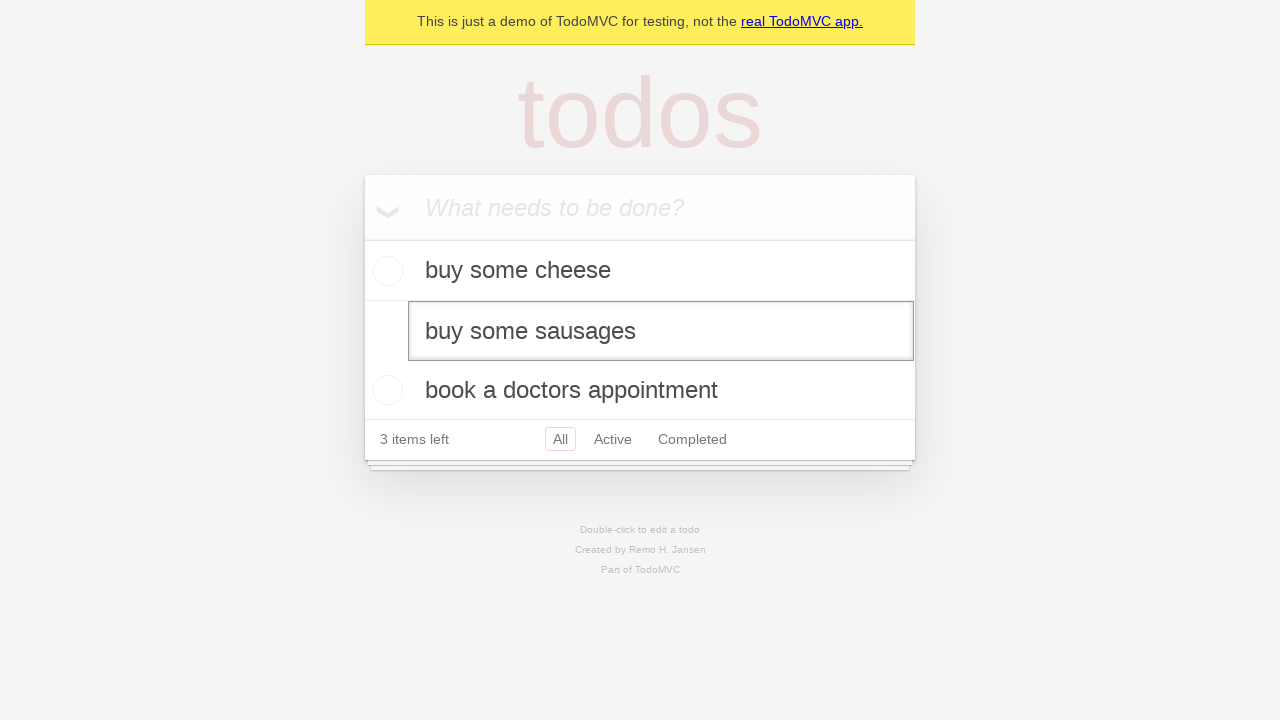

Pressed Enter to confirm edited todo item on internal:testid=[data-testid="todo-item"s] >> nth=1 >> internal:role=textbox[nam
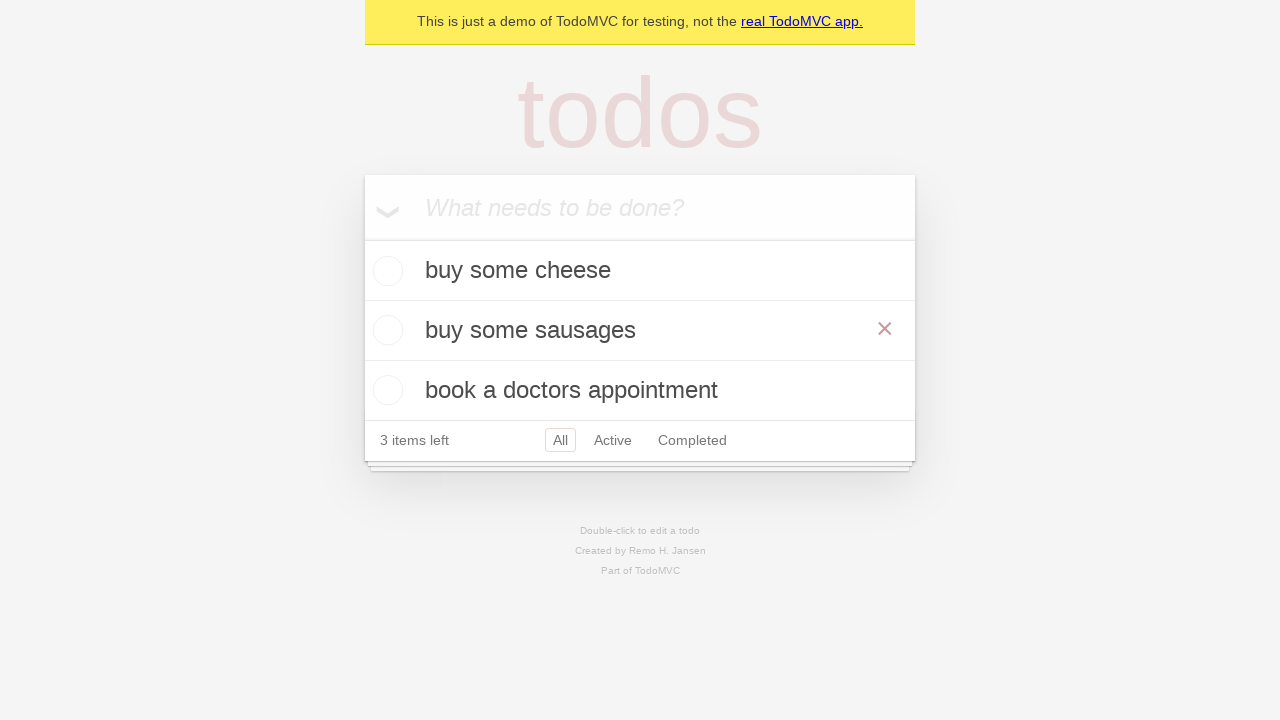

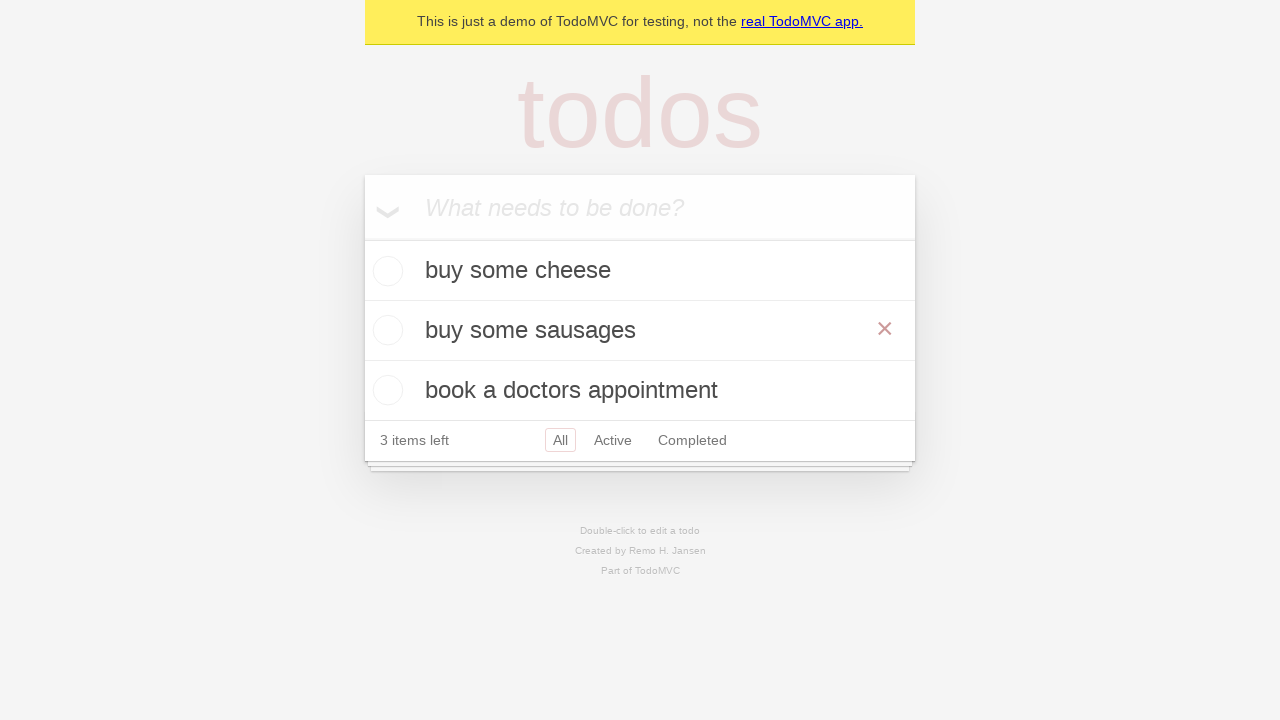